Tests that todo data persists after page reload

Starting URL: https://demo.playwright.dev/todomvc

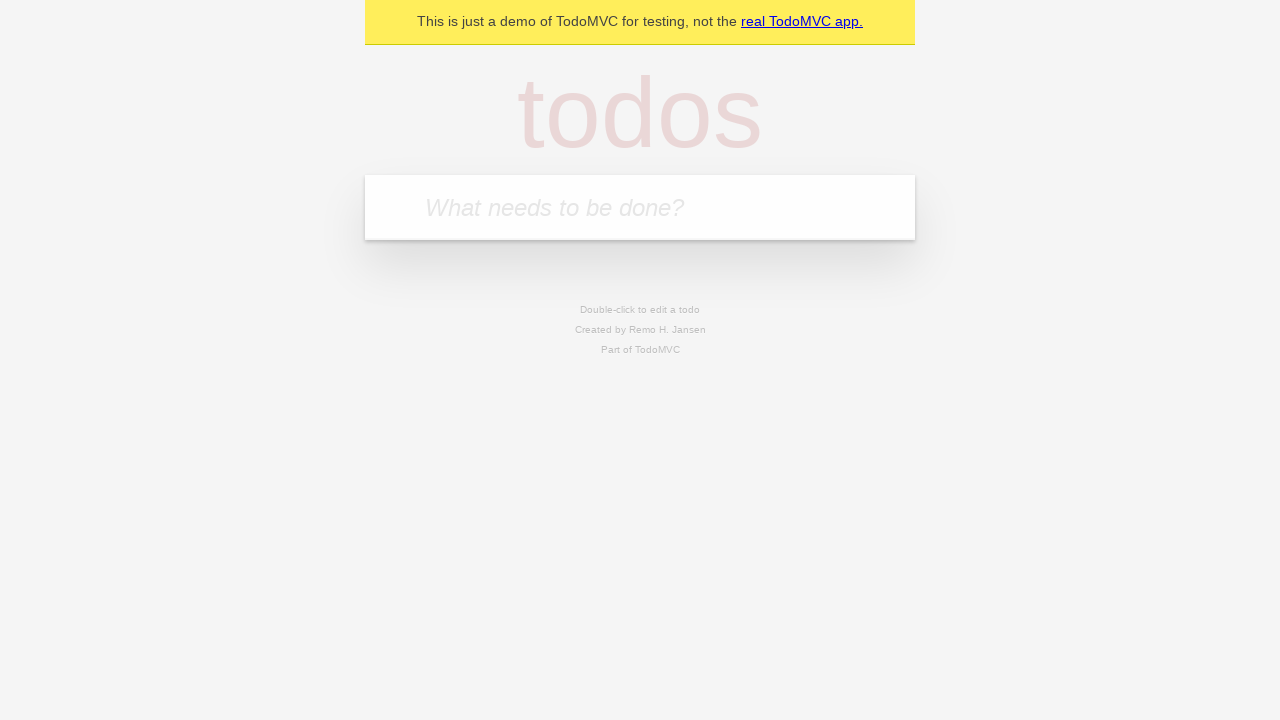

Filled todo input with 'buy some cheese' on internal:attr=[placeholder="What needs to be done?"i]
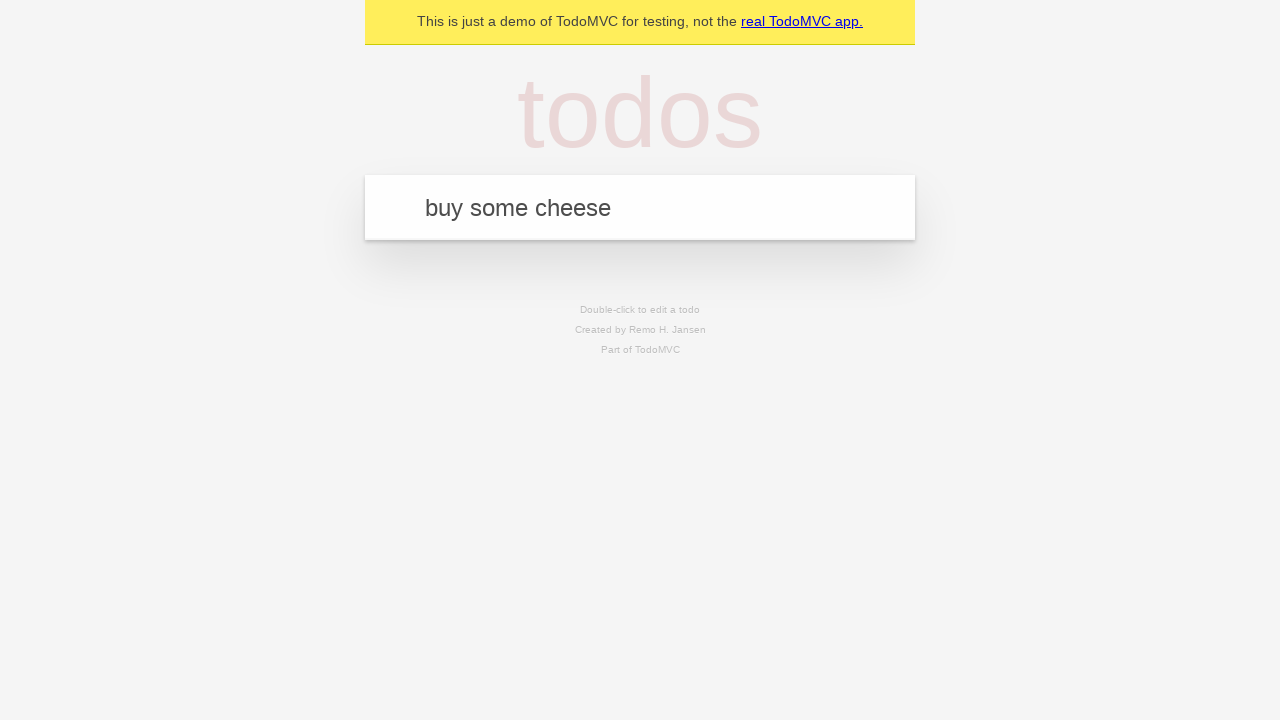

Pressed Enter to add todo 'buy some cheese' on internal:attr=[placeholder="What needs to be done?"i]
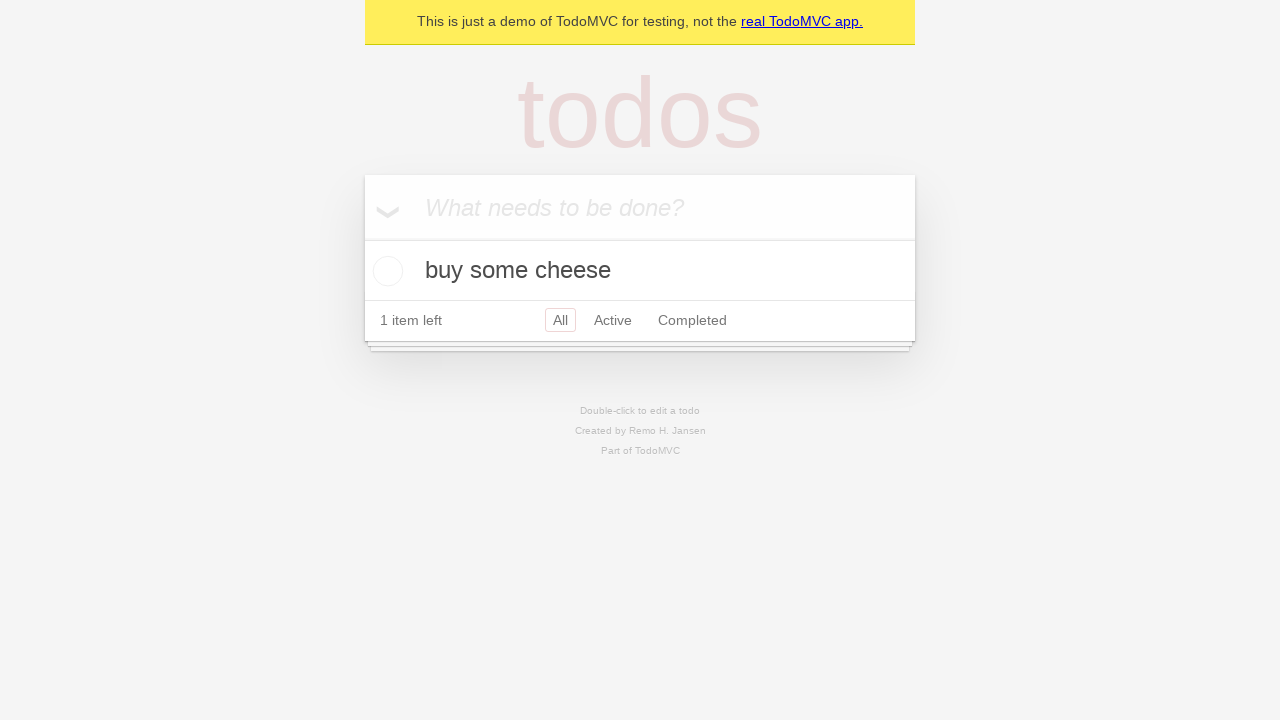

Filled todo input with 'feed the cat' on internal:attr=[placeholder="What needs to be done?"i]
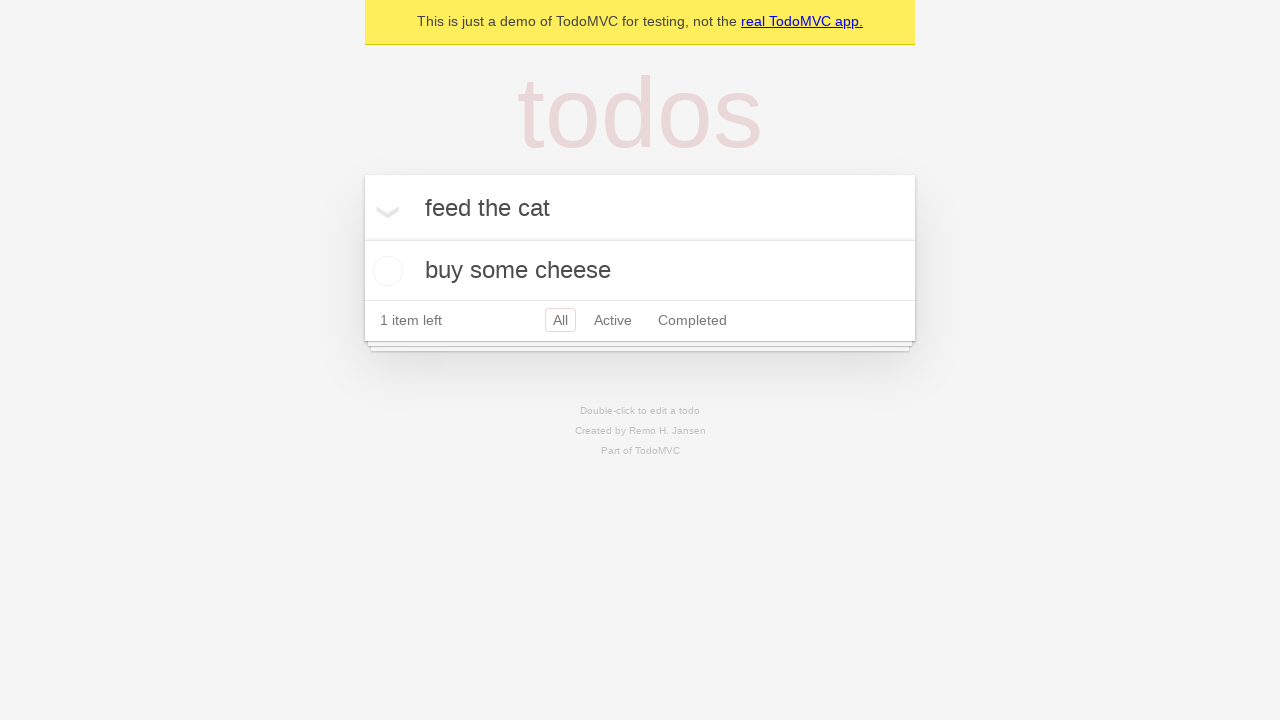

Pressed Enter to add todo 'feed the cat' on internal:attr=[placeholder="What needs to be done?"i]
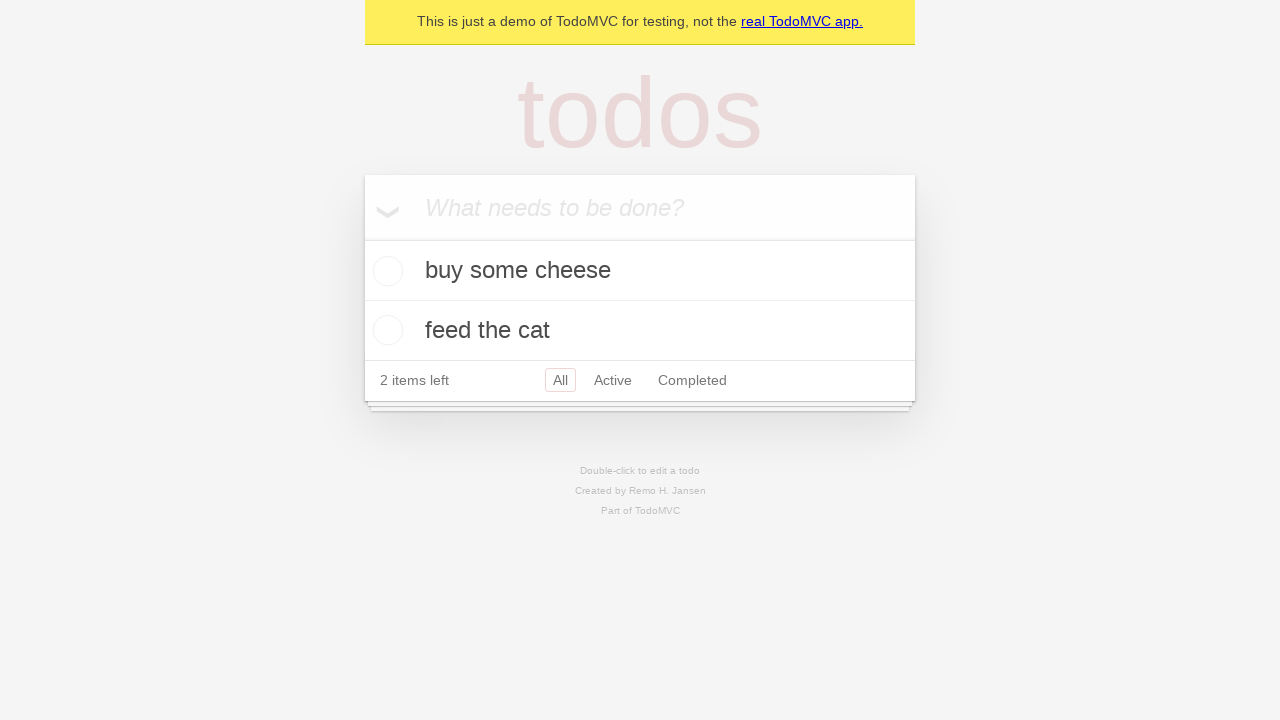

Located all todo items on the page
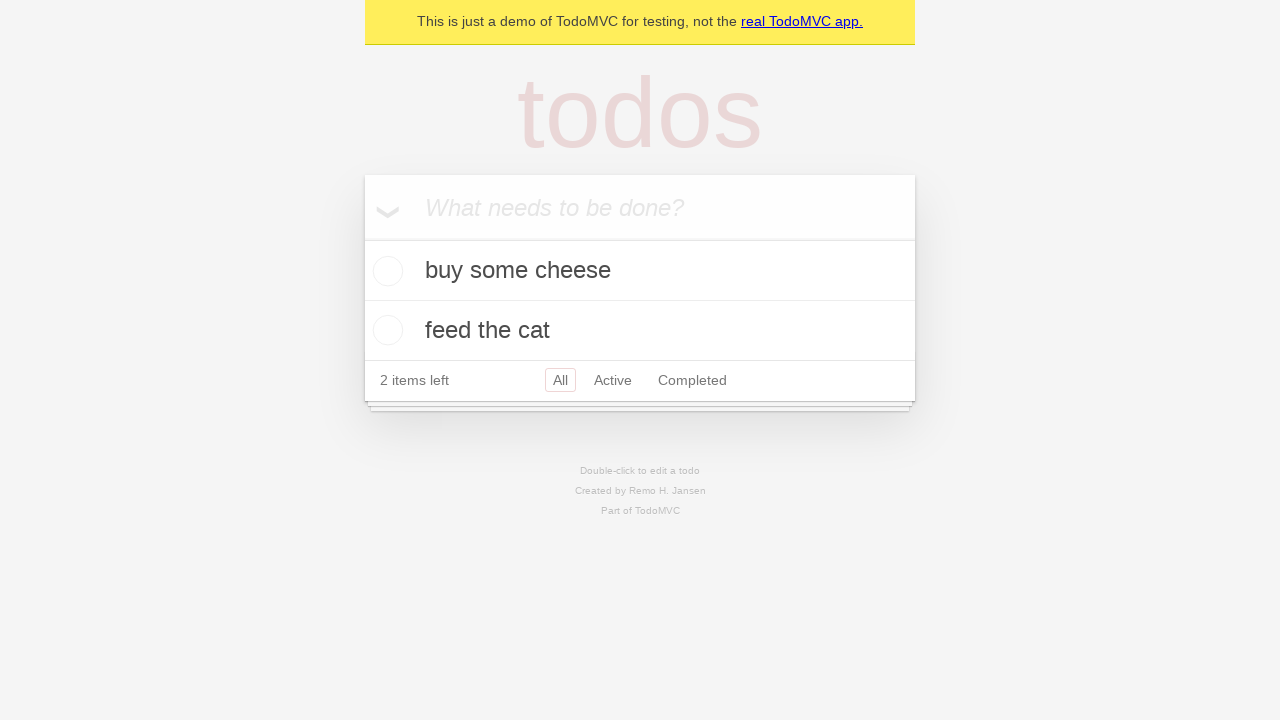

Located checkbox for first todo item
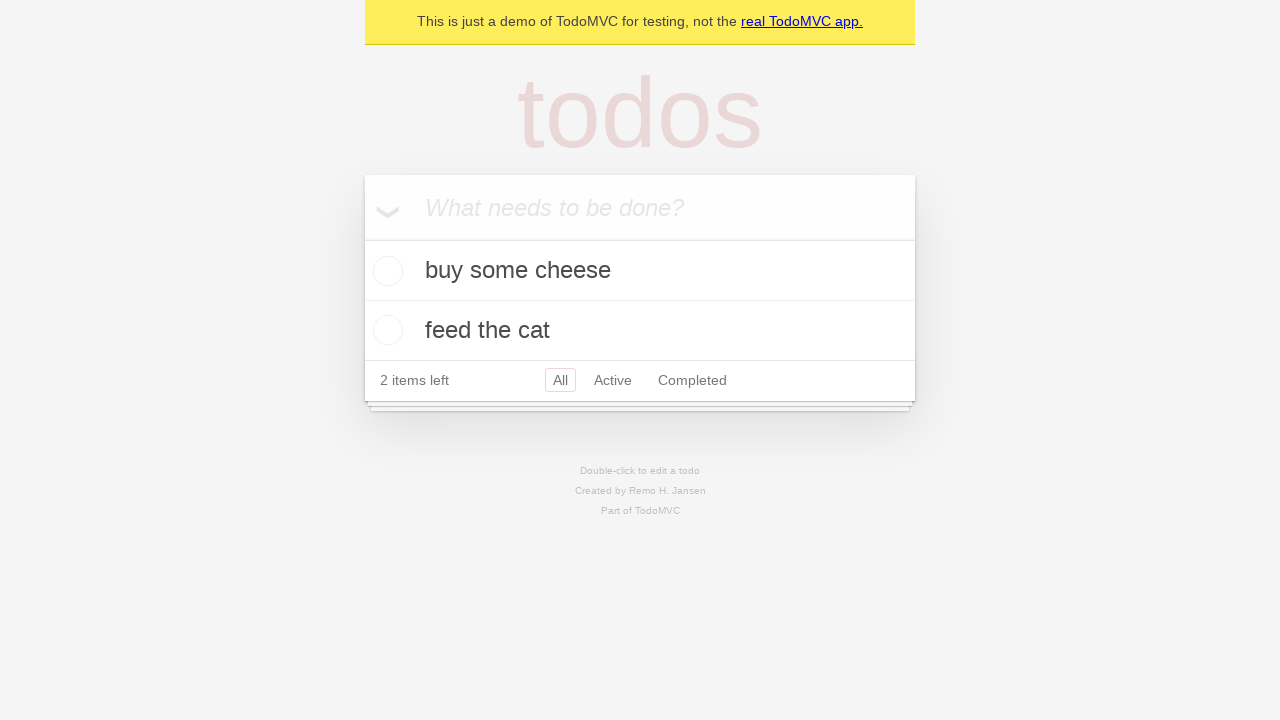

Checked the first todo item at (385, 271) on internal:testid=[data-testid="todo-item"s] >> nth=0 >> internal:role=checkbox
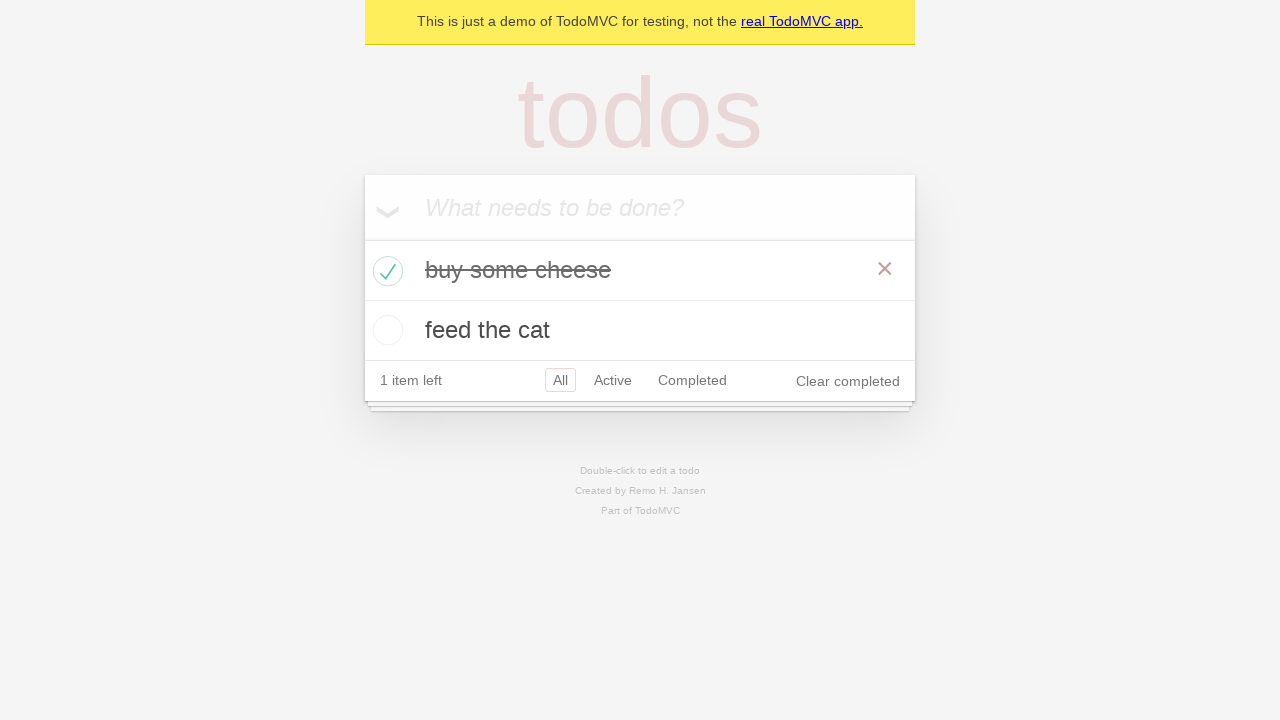

Reloaded the page to test data persistence
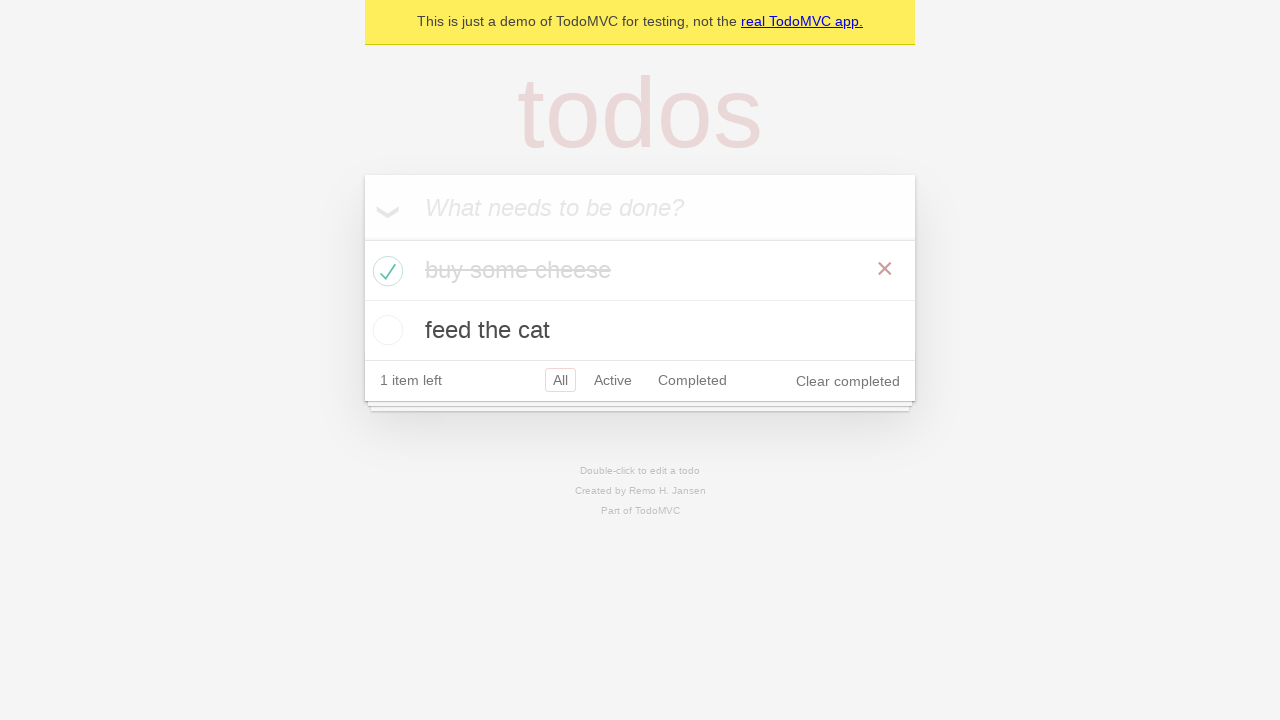

Confirmed todo items persisted after page reload
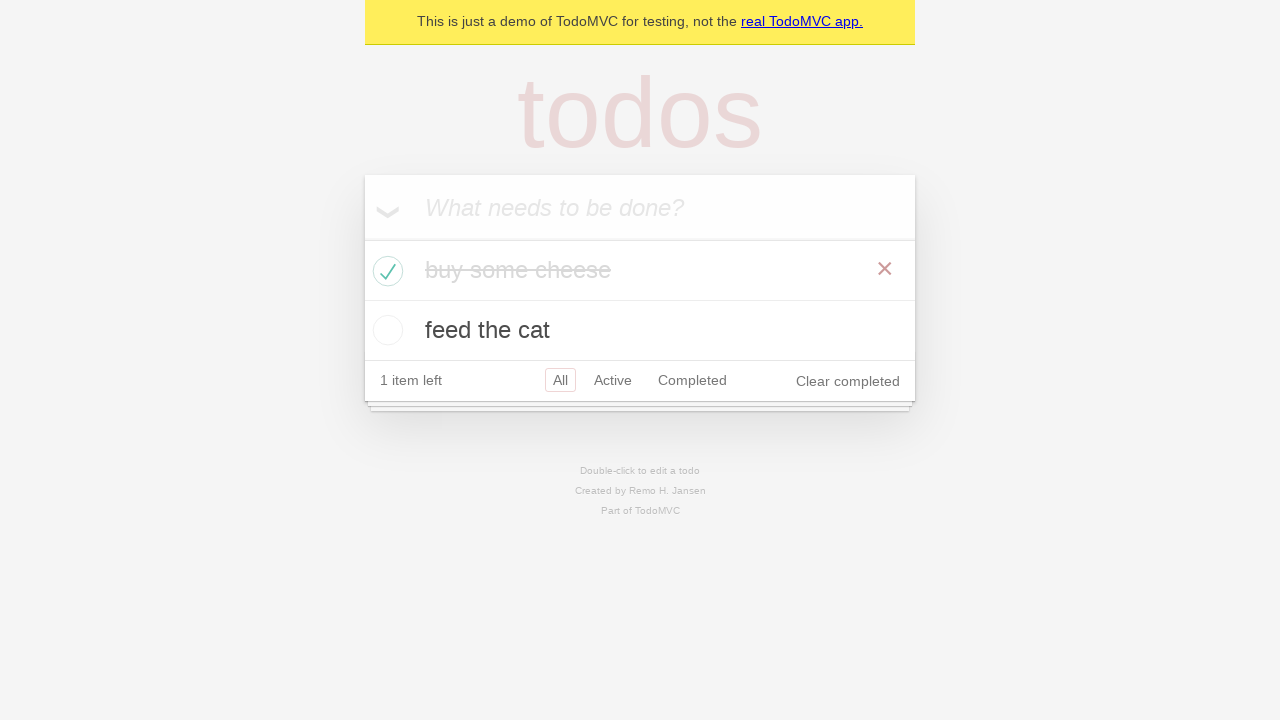

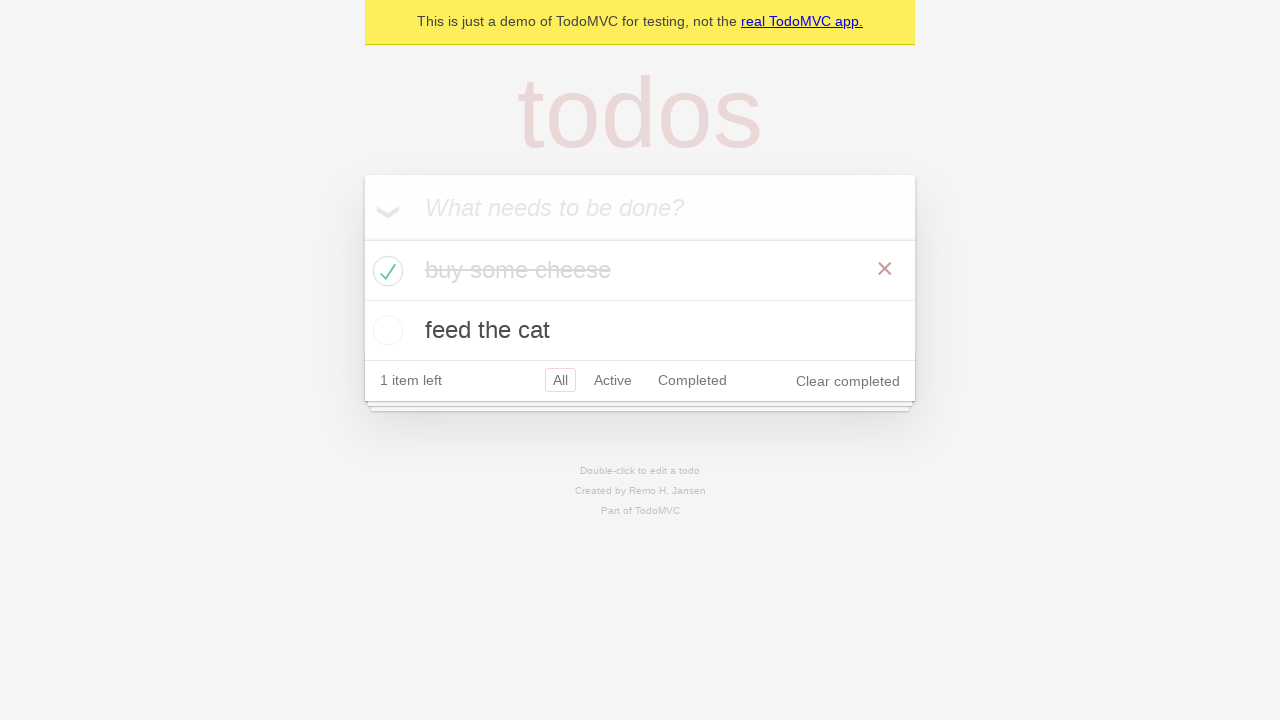